Tests slider interaction by dragging it to 80% and verifying progress bar updates

Starting URL: https://seleniumbase.io/demo_page

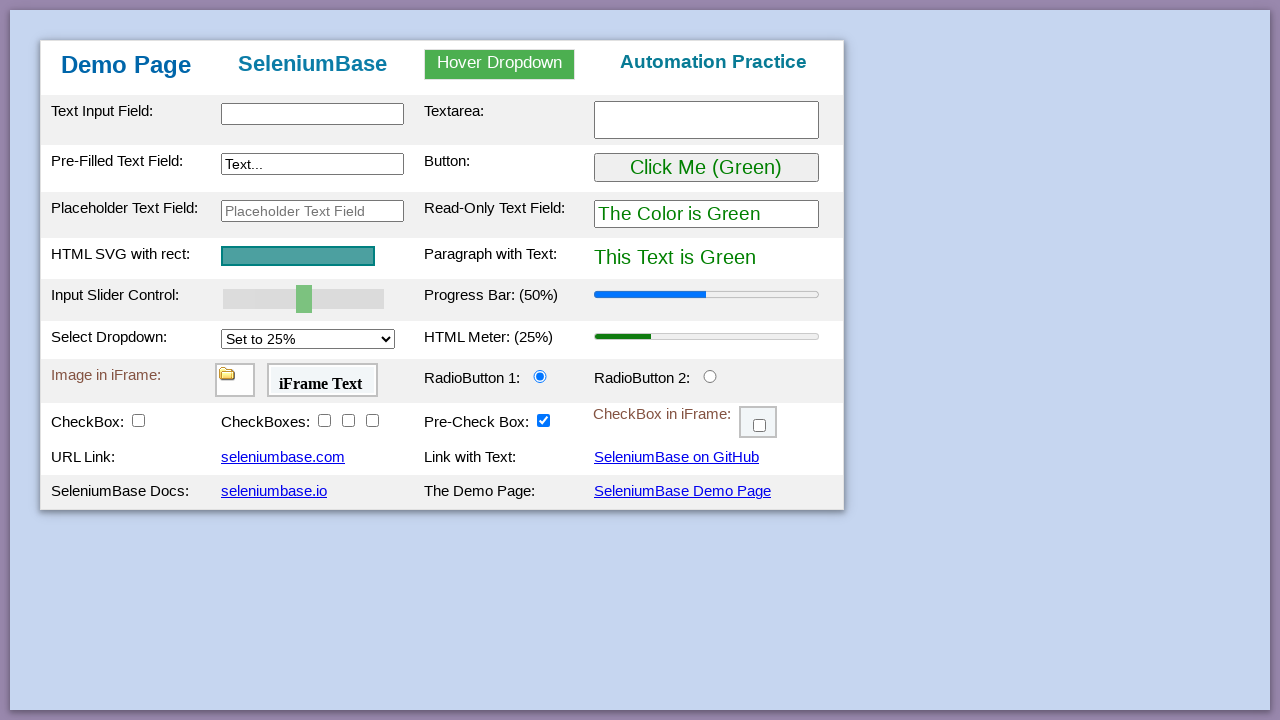

Waited for page to load - table body element found
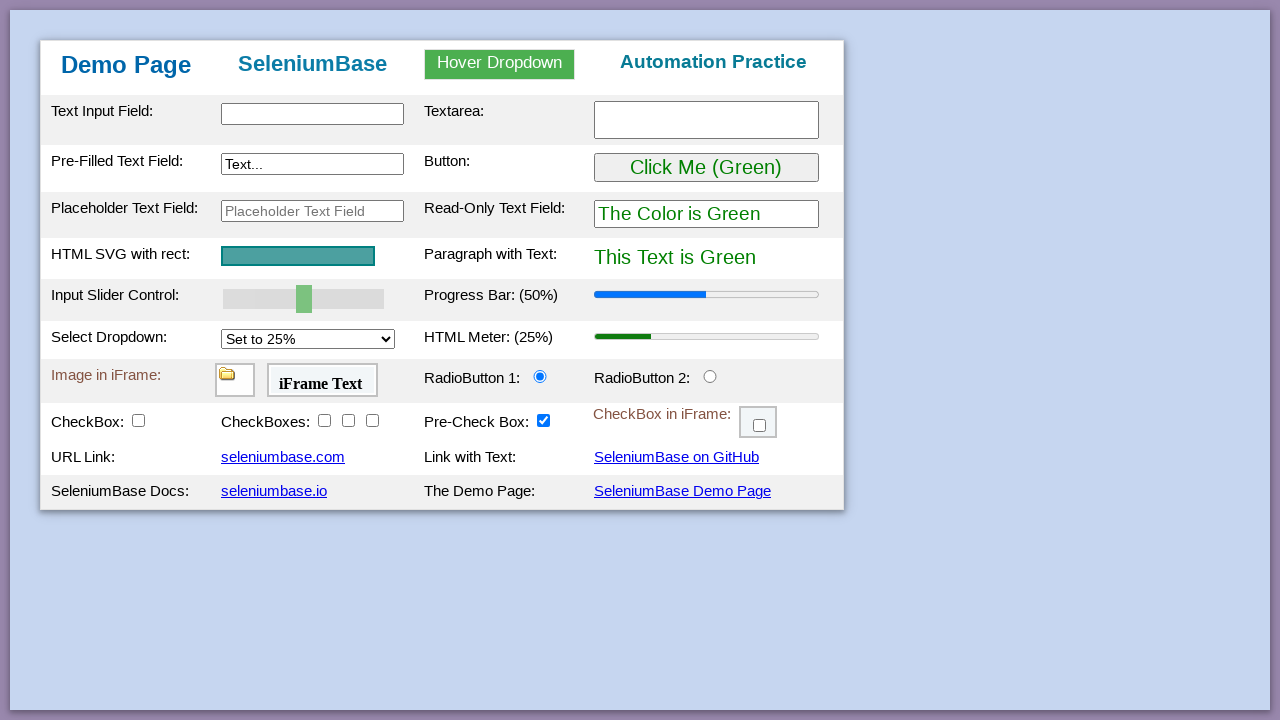

Located slider element with ID 'mySlider'
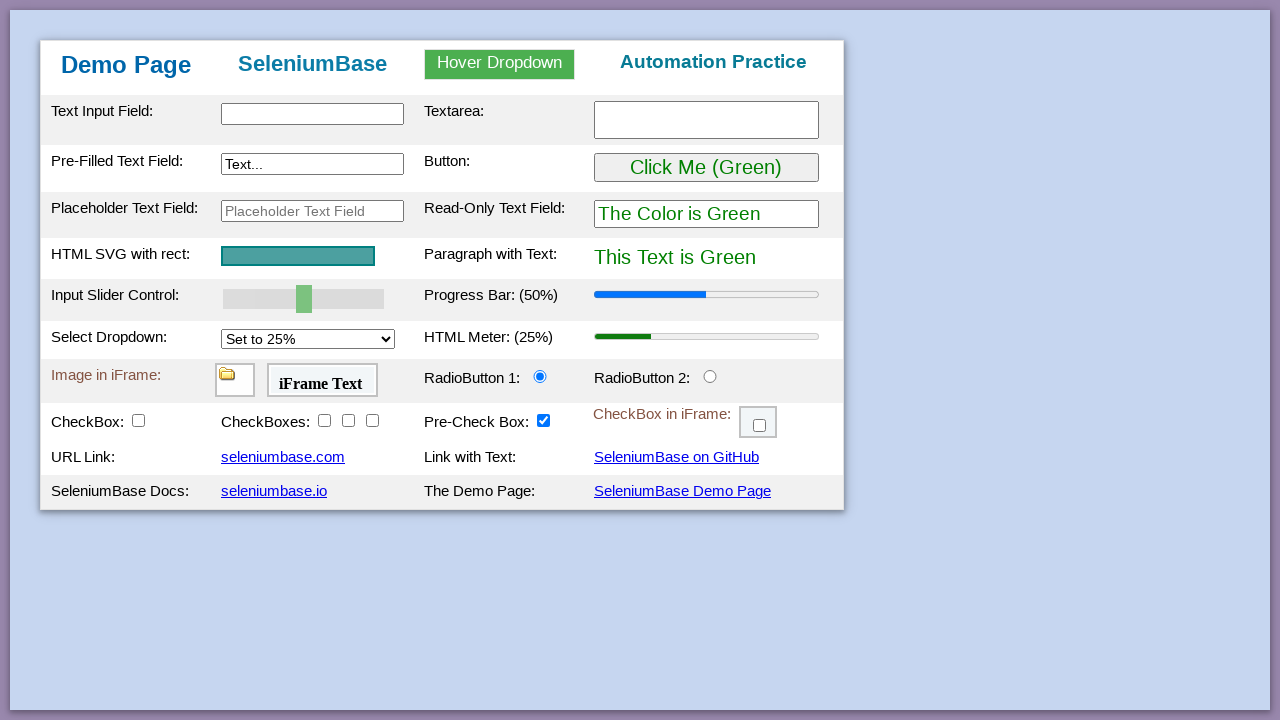

Retrieved slider bounding box dimensions
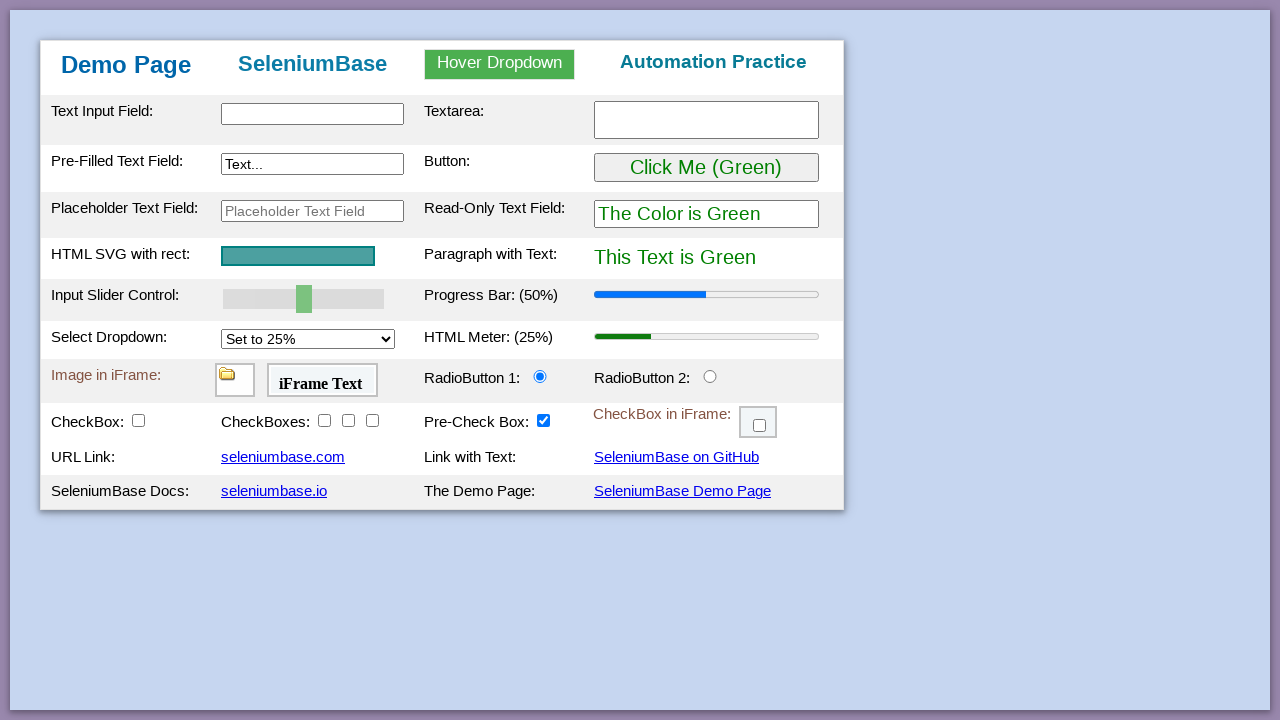

Clicked on slider element at (304, 299) on #mySlider
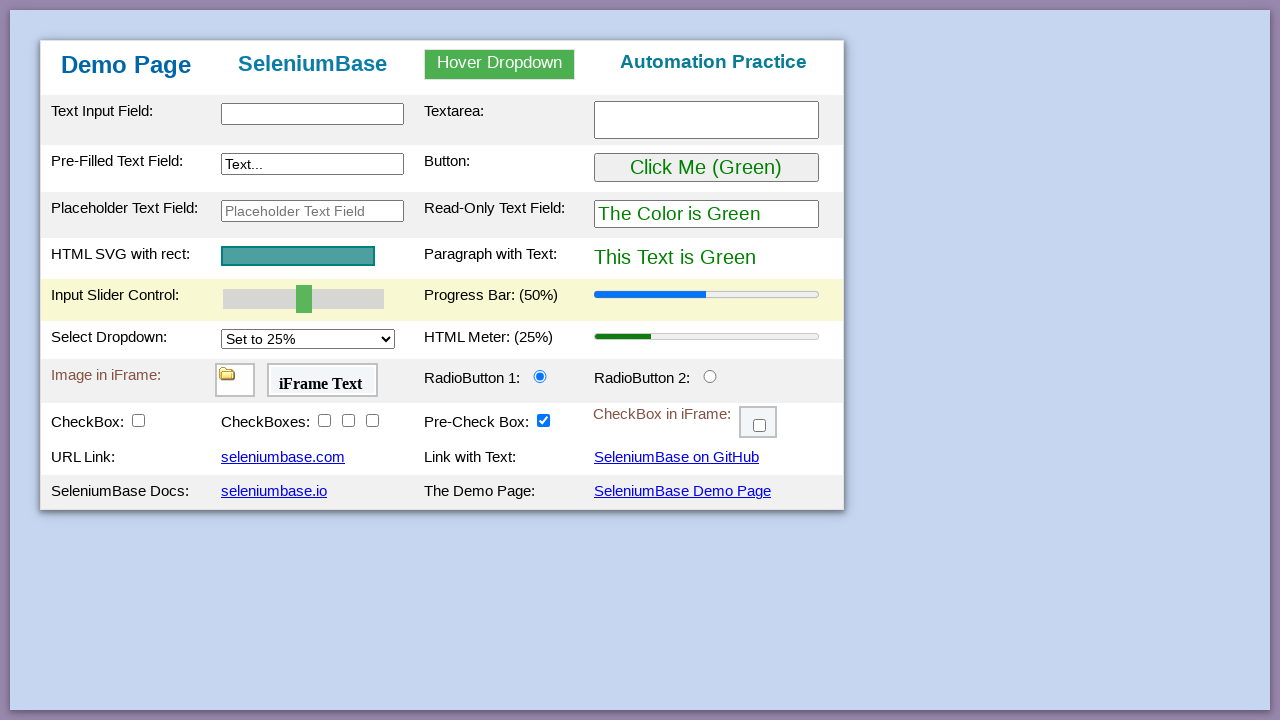

Dragged slider to 80% position at (351, 299)
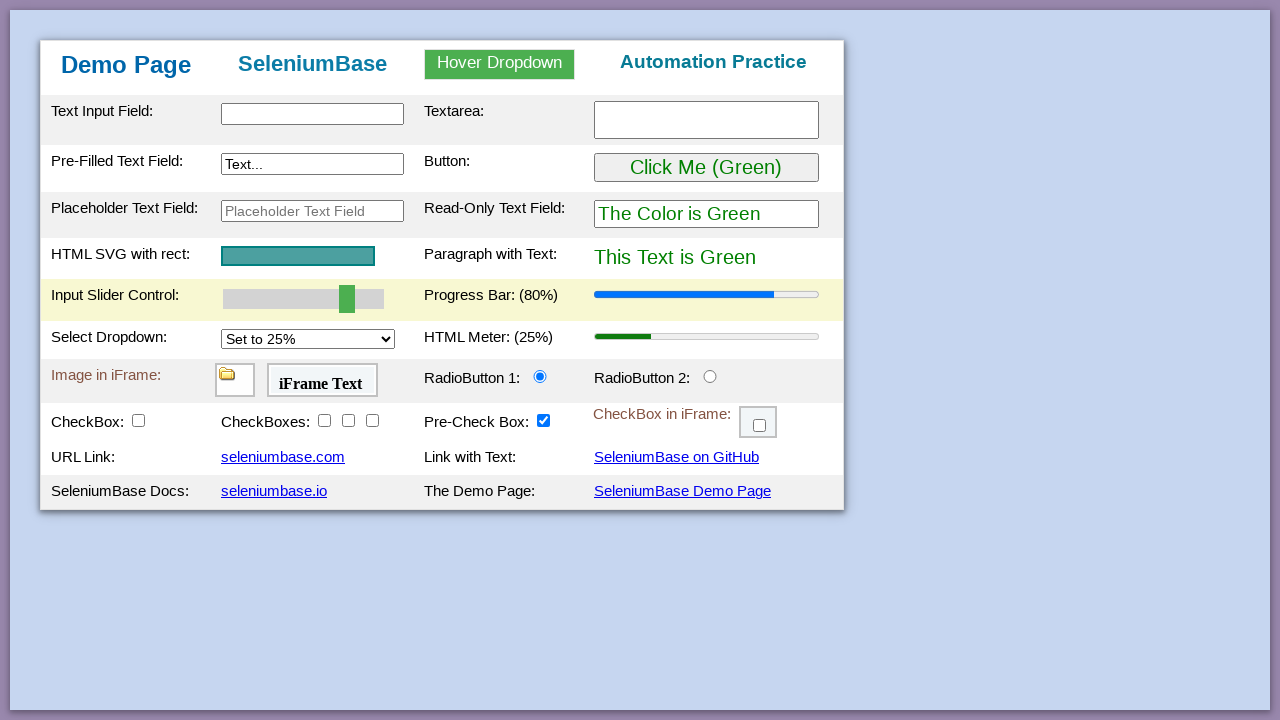

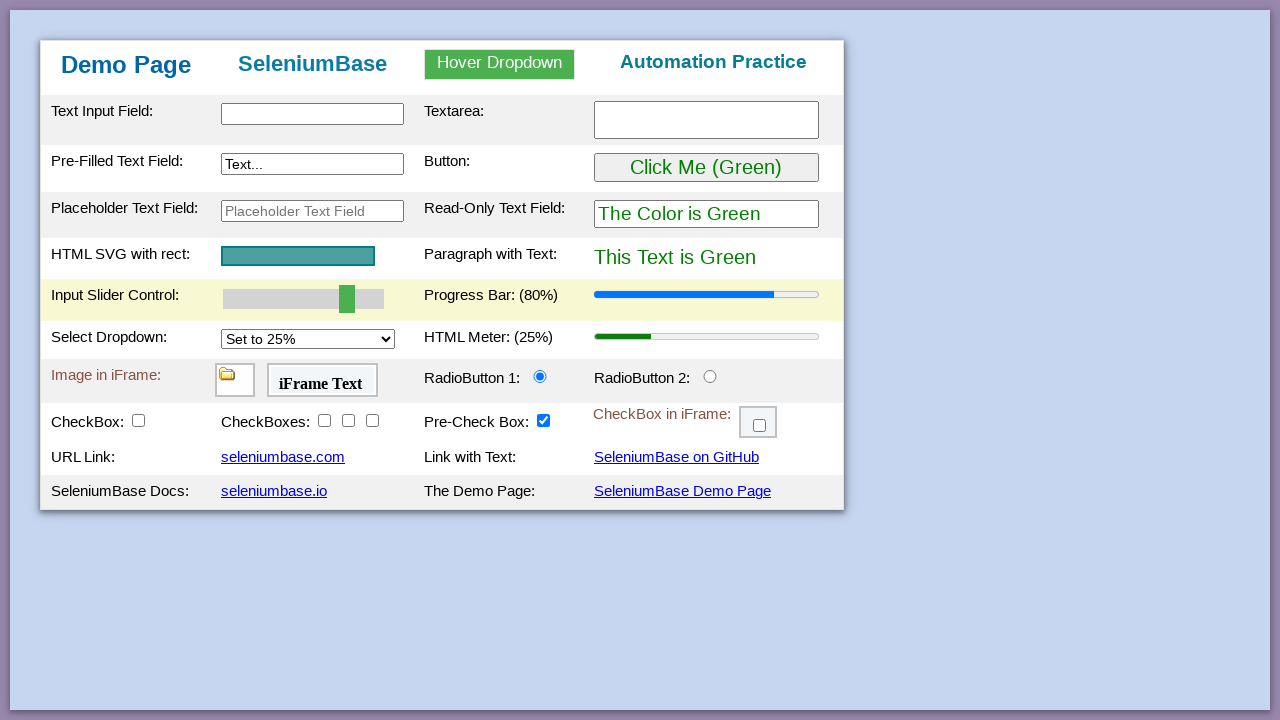